Tests navigation to Top List and then New Comments submenu, verifying comments section is present

Starting URL: http://www.99-bottles-of-beer.net/

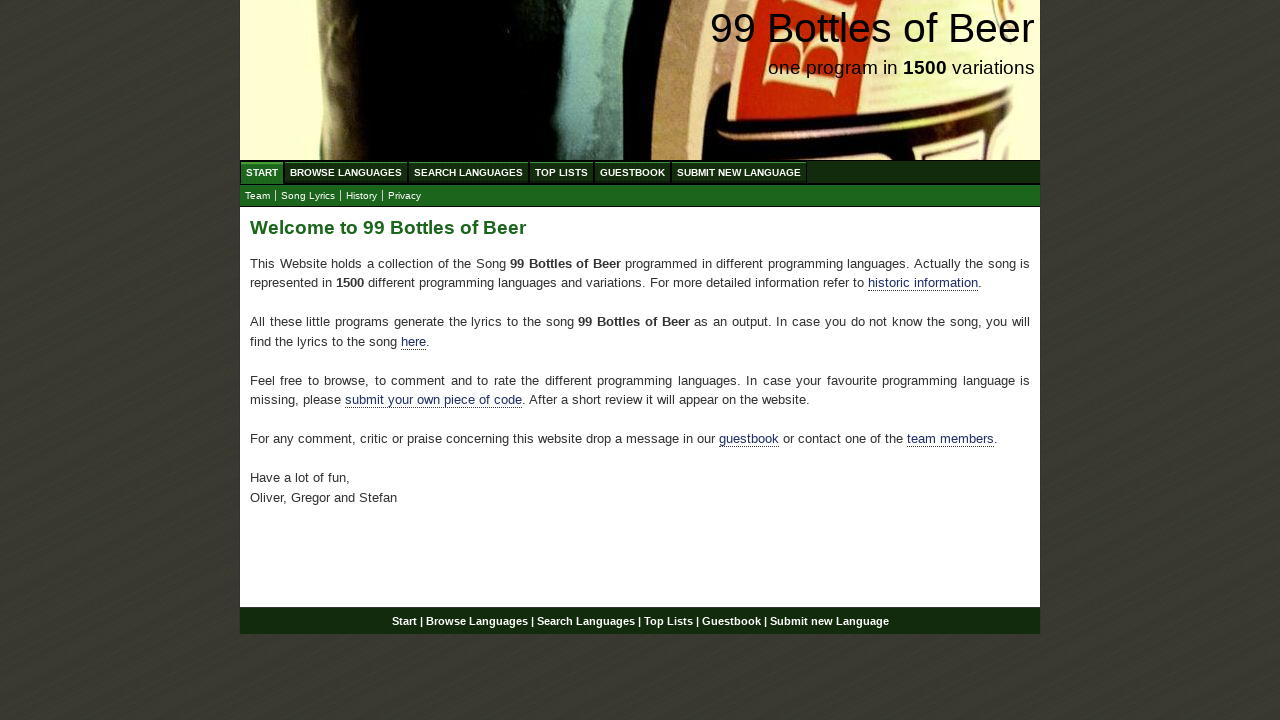

Clicked on Top List menu item at (562, 172) on a[href='/toplist.html']
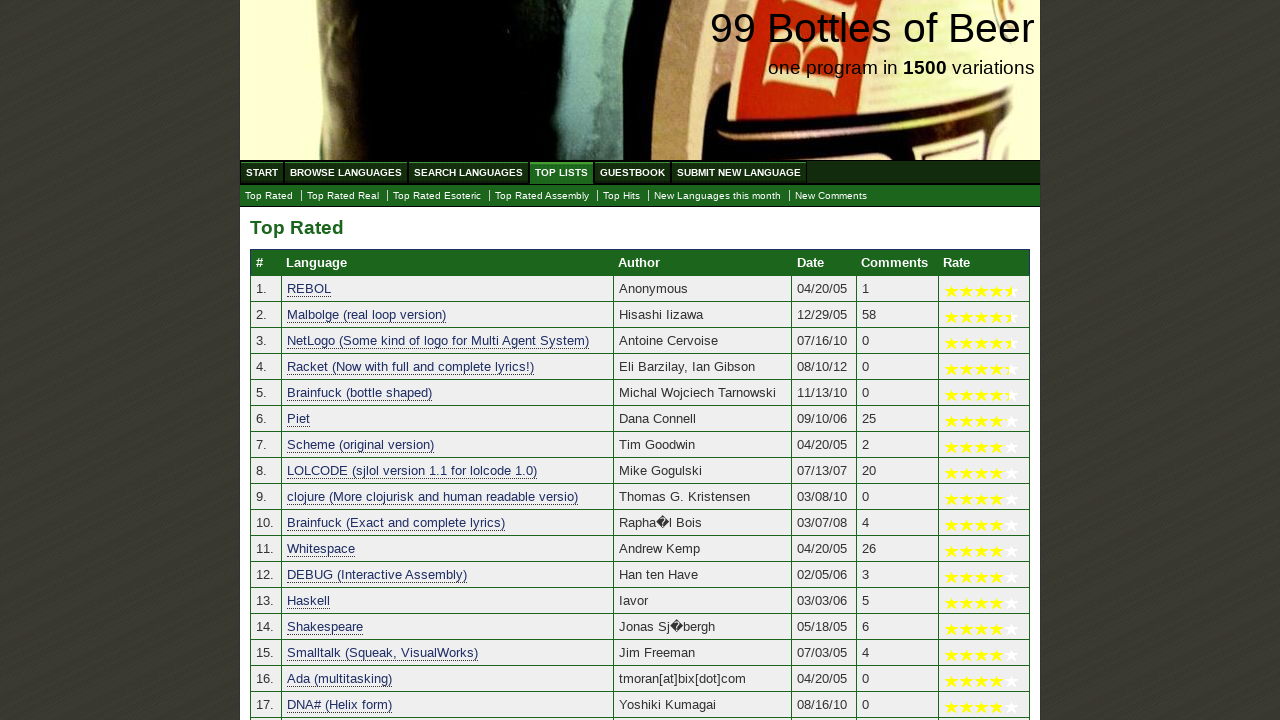

Clicked on New Comments submenu item at (831, 196) on #submenu a[href='./newcomments.html']
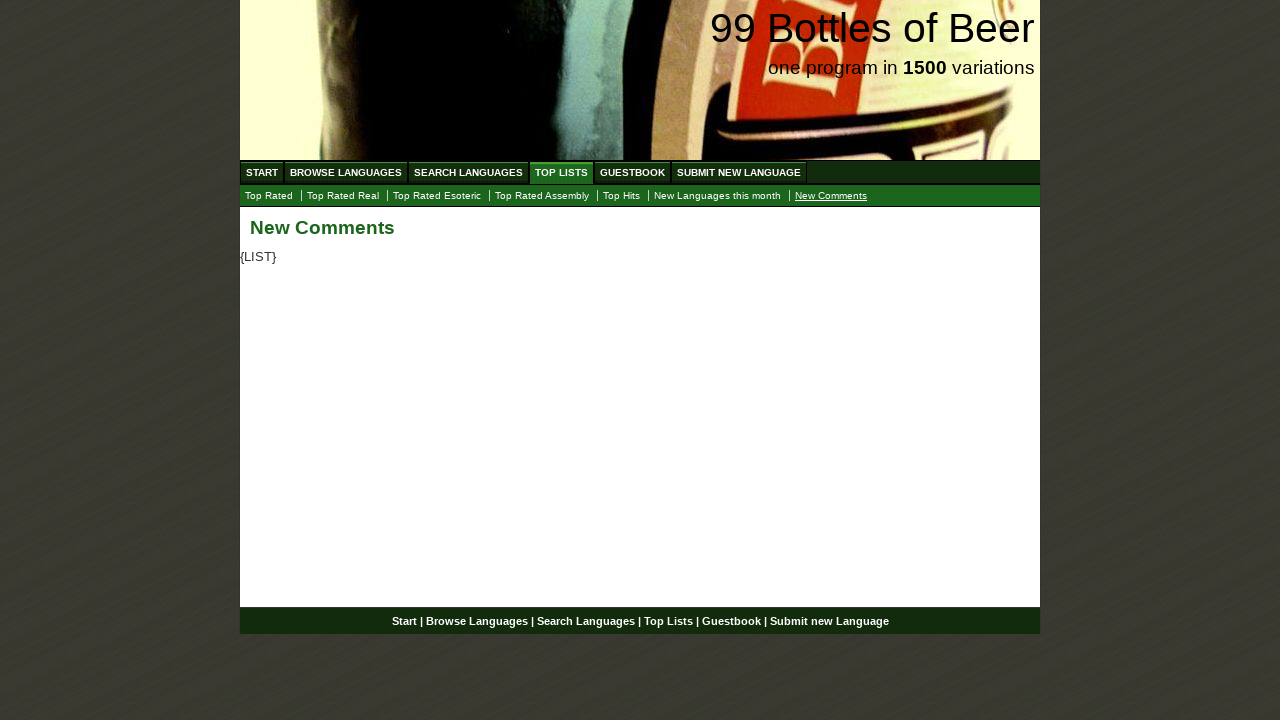

Main content section loaded and comments section is present
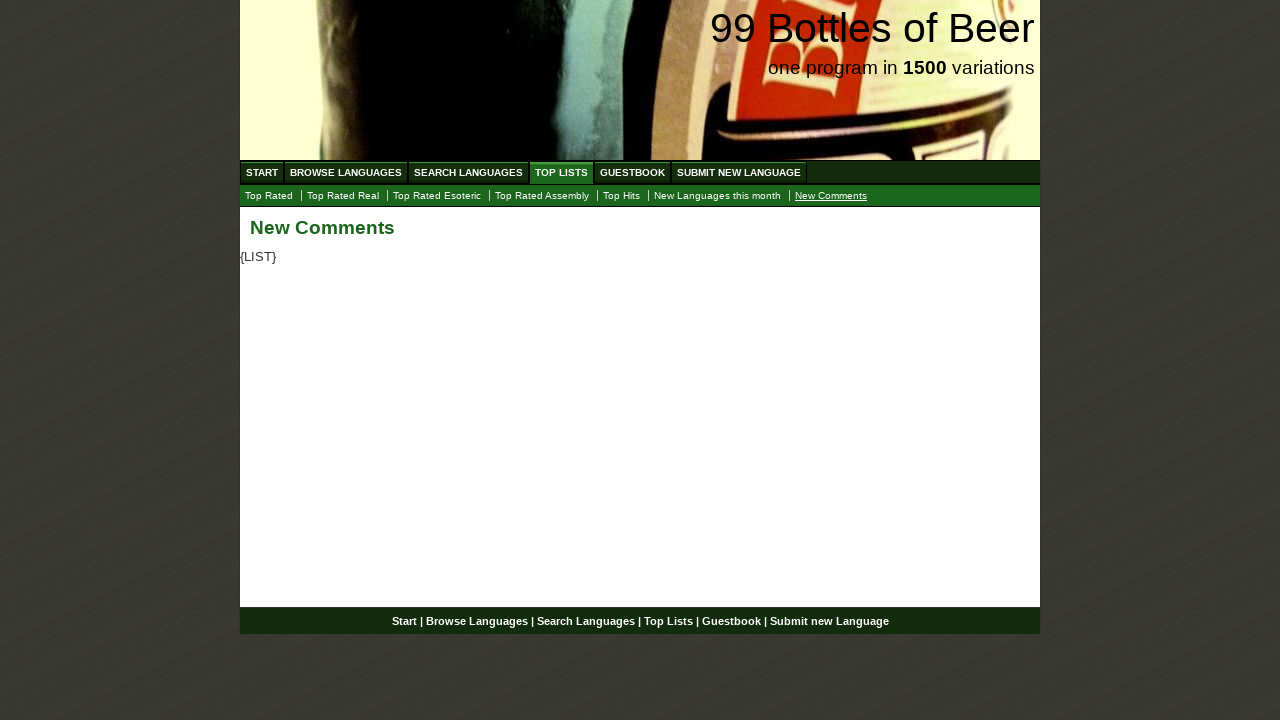

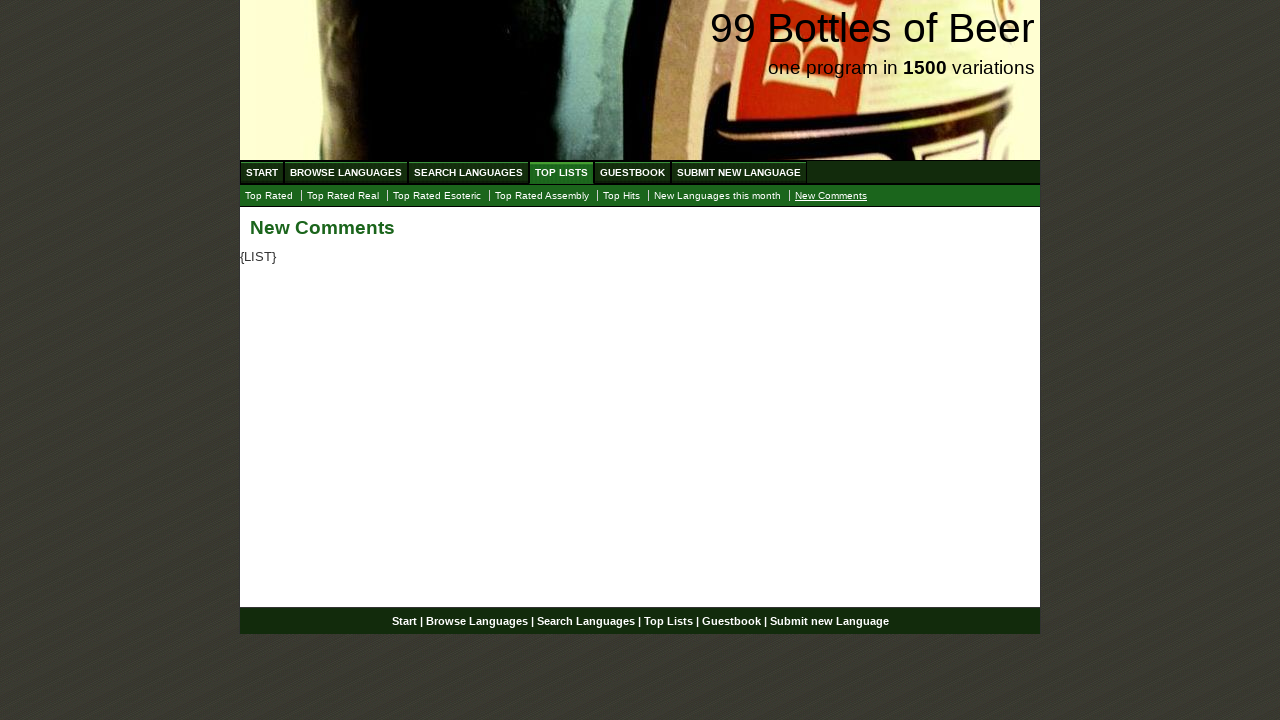